Tests page scrolling functionality by scrolling down 500 pixels and then scrolling back up 500 pixels using JavaScript execution on the Selenium website.

Starting URL: https://www.selenium.dev/

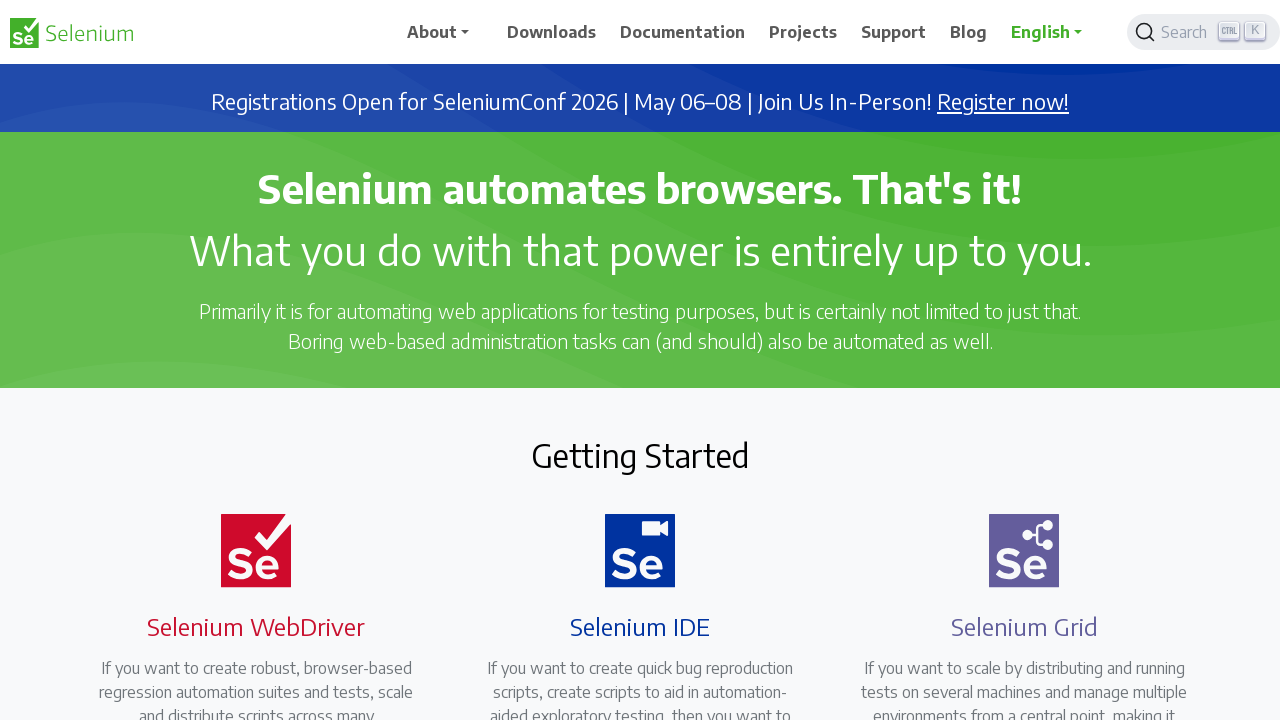

Scrolled down 500 pixels on the Selenium website
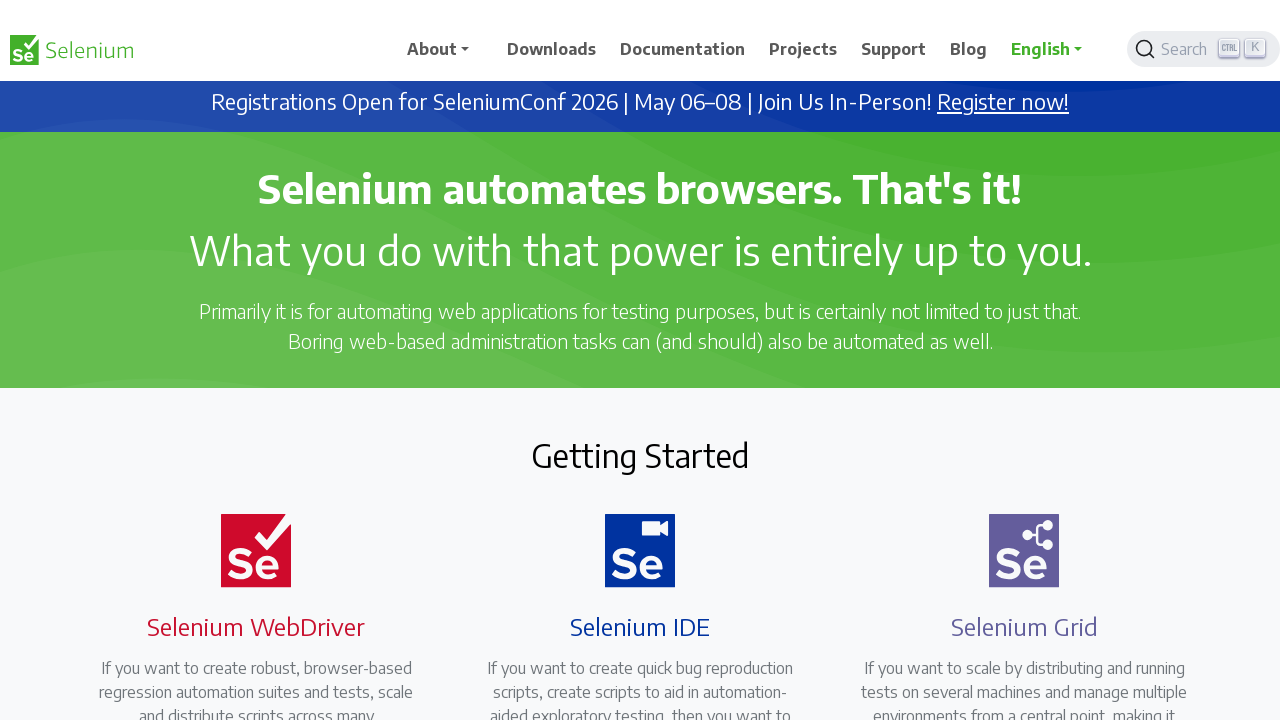

Waited 2 seconds to observe the scroll
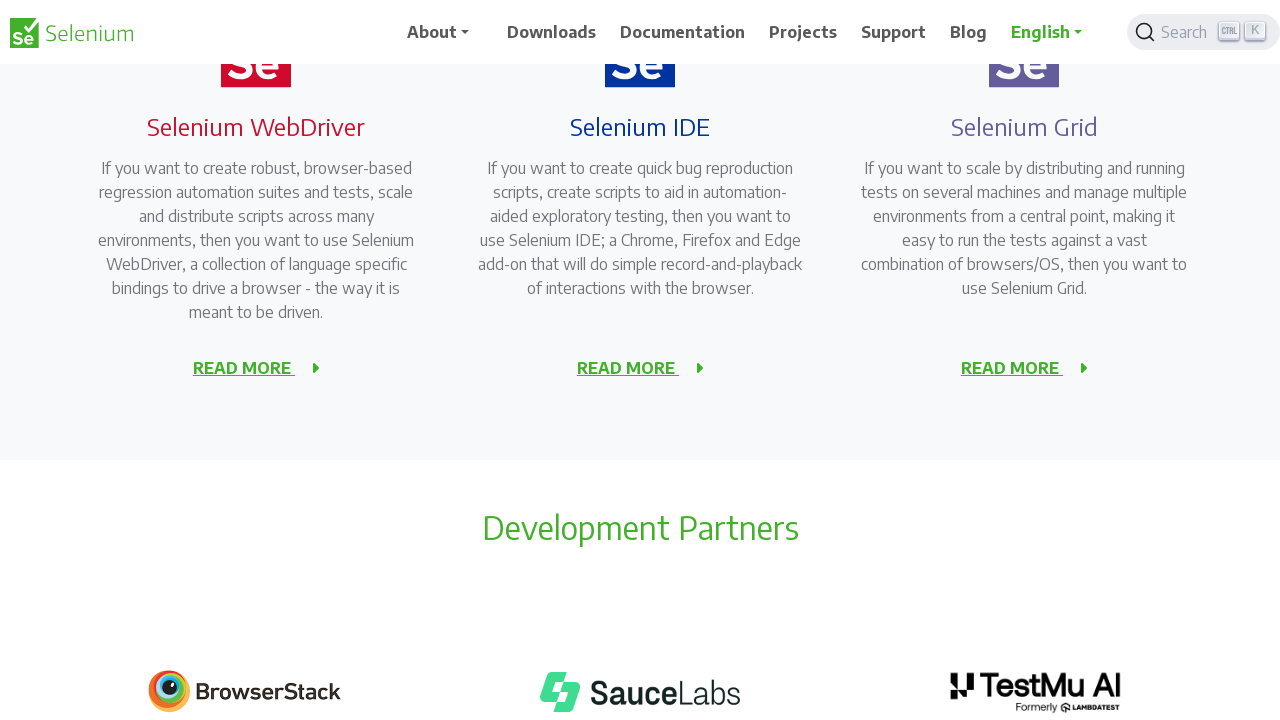

Scrolled back up 500 pixels to return to original position
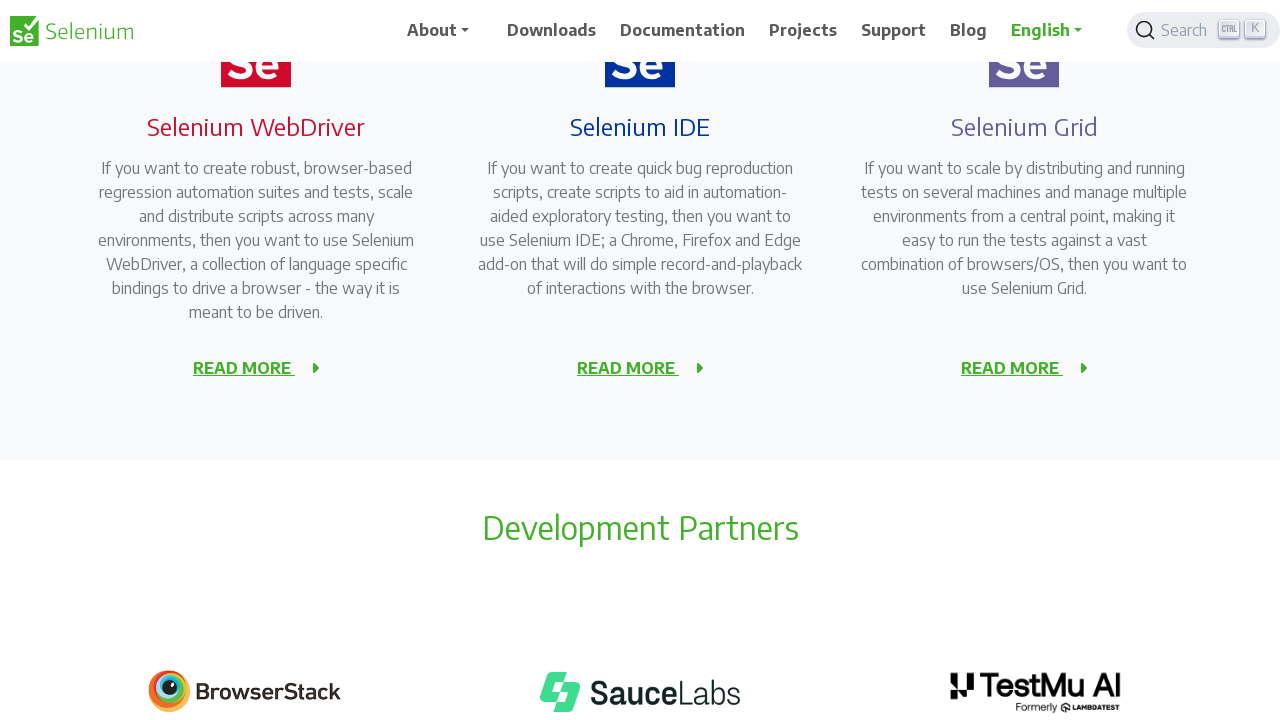

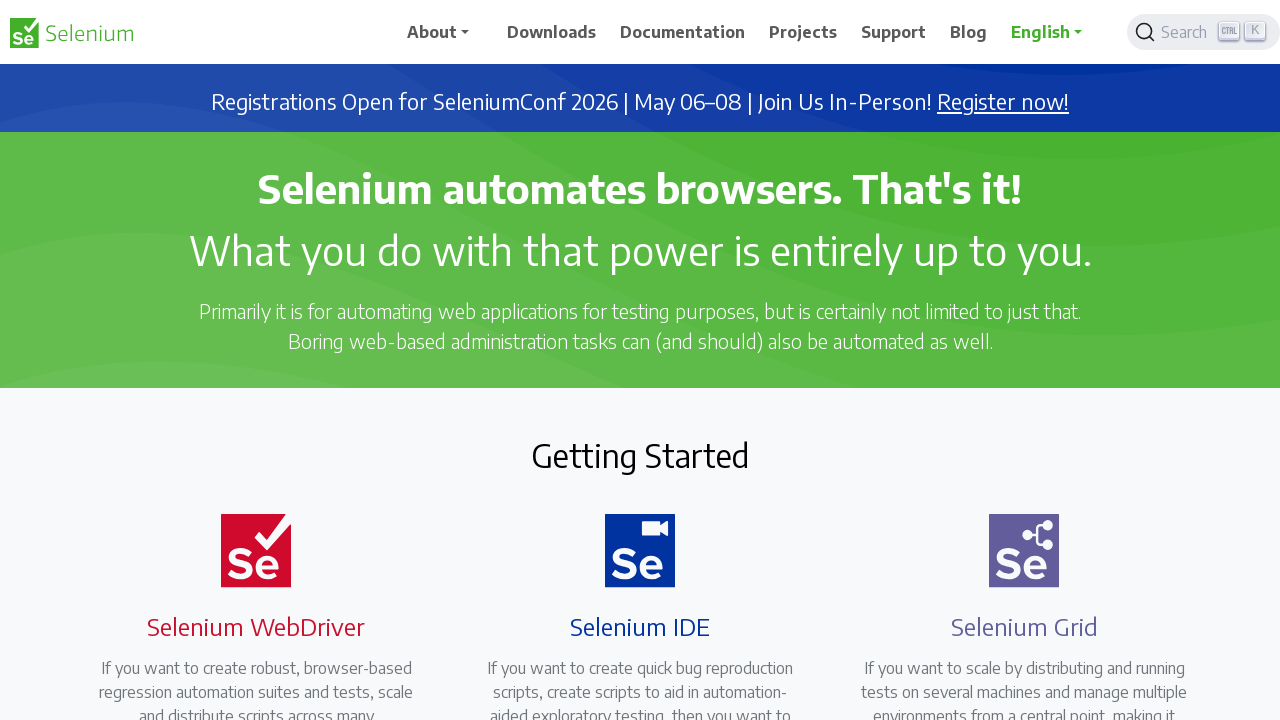